Tests the Save button which triggers a login modal to appear

Starting URL: https://dotnetfiddle.net/

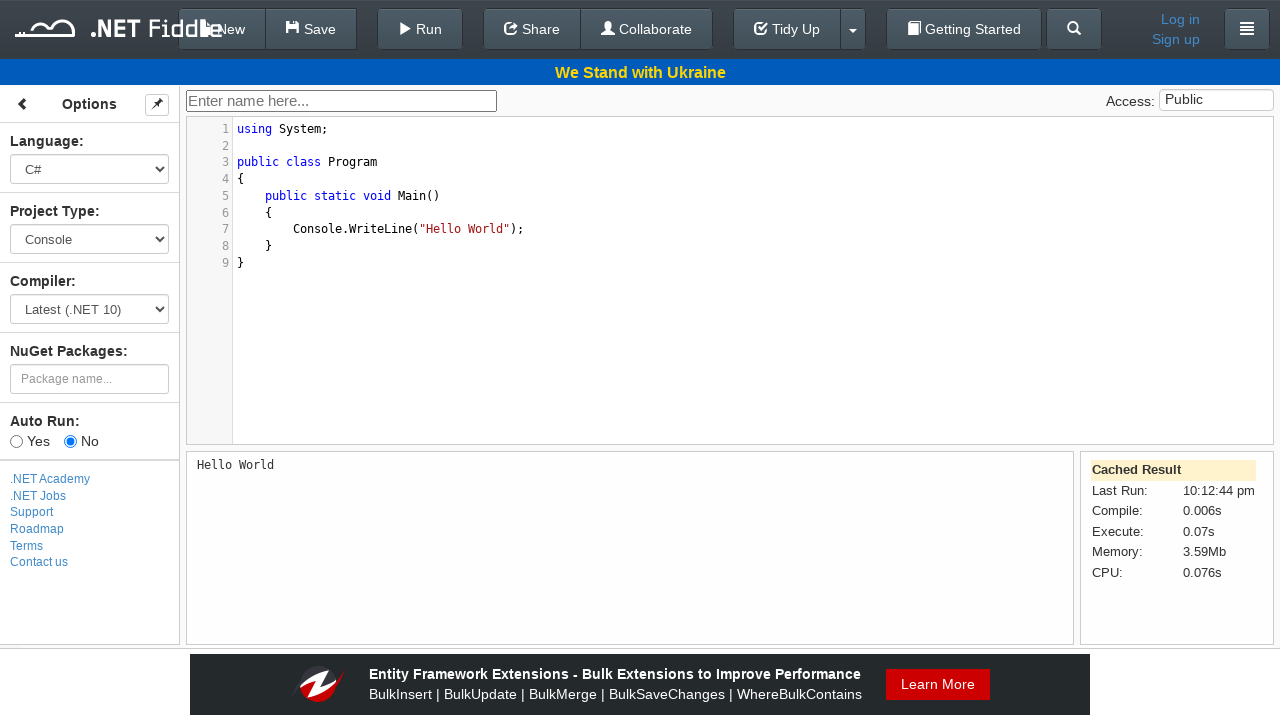

Clicked Save button at (311, 29) on #save-button
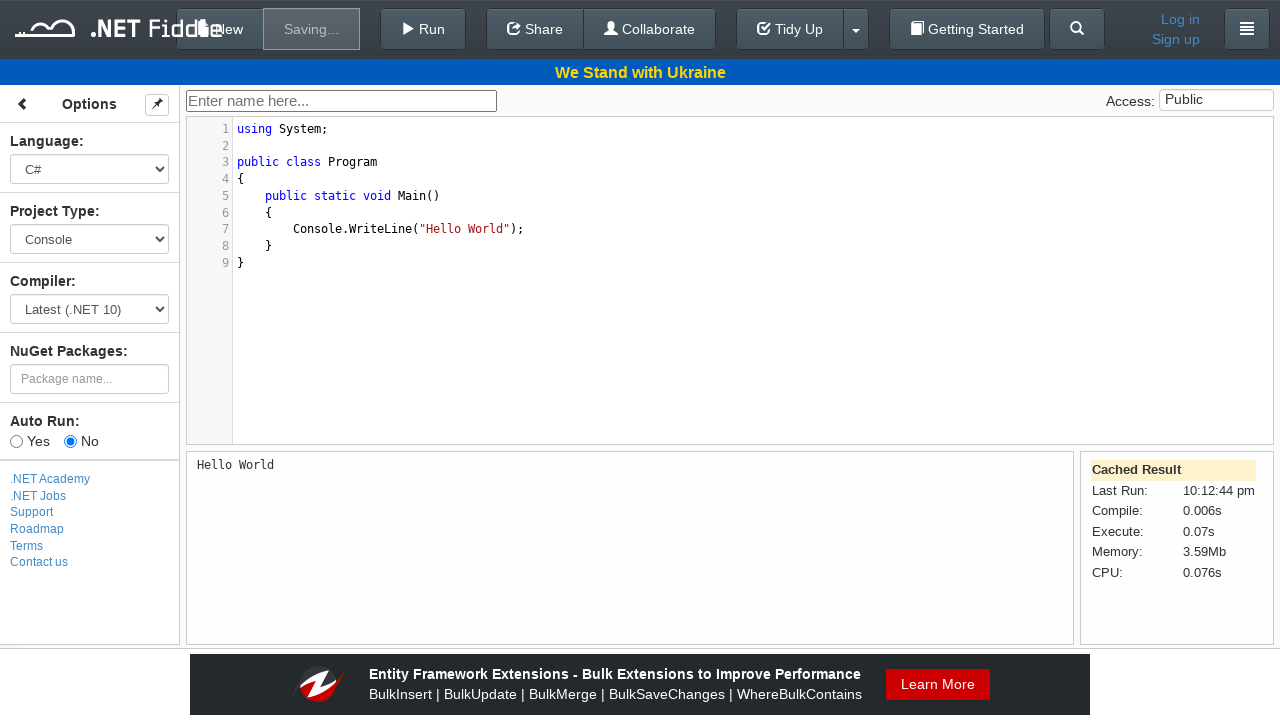

Login modal appeared
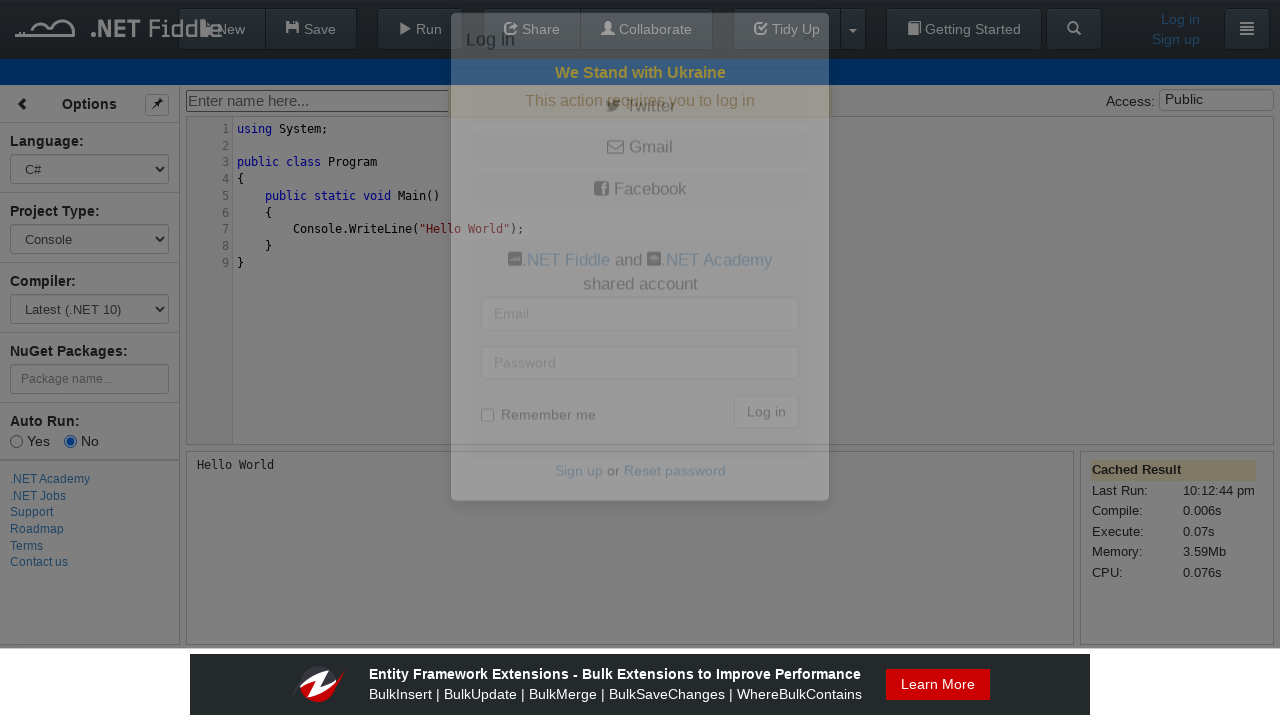

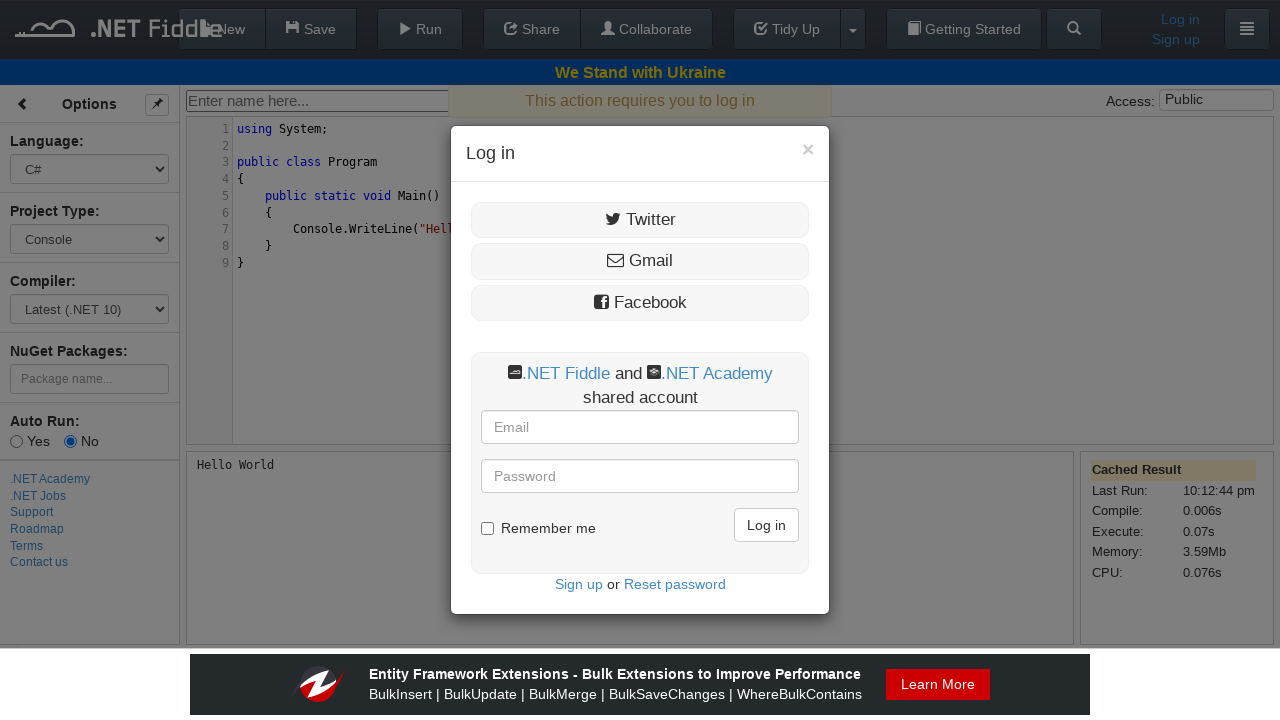